Tests an e-commerce site's search and add-to-cart functionality by searching for products containing "ca", adding all matching items to cart, and verifying they appear in the checkout

Starting URL: https://rahulshettyacademy.com/seleniumPractise/

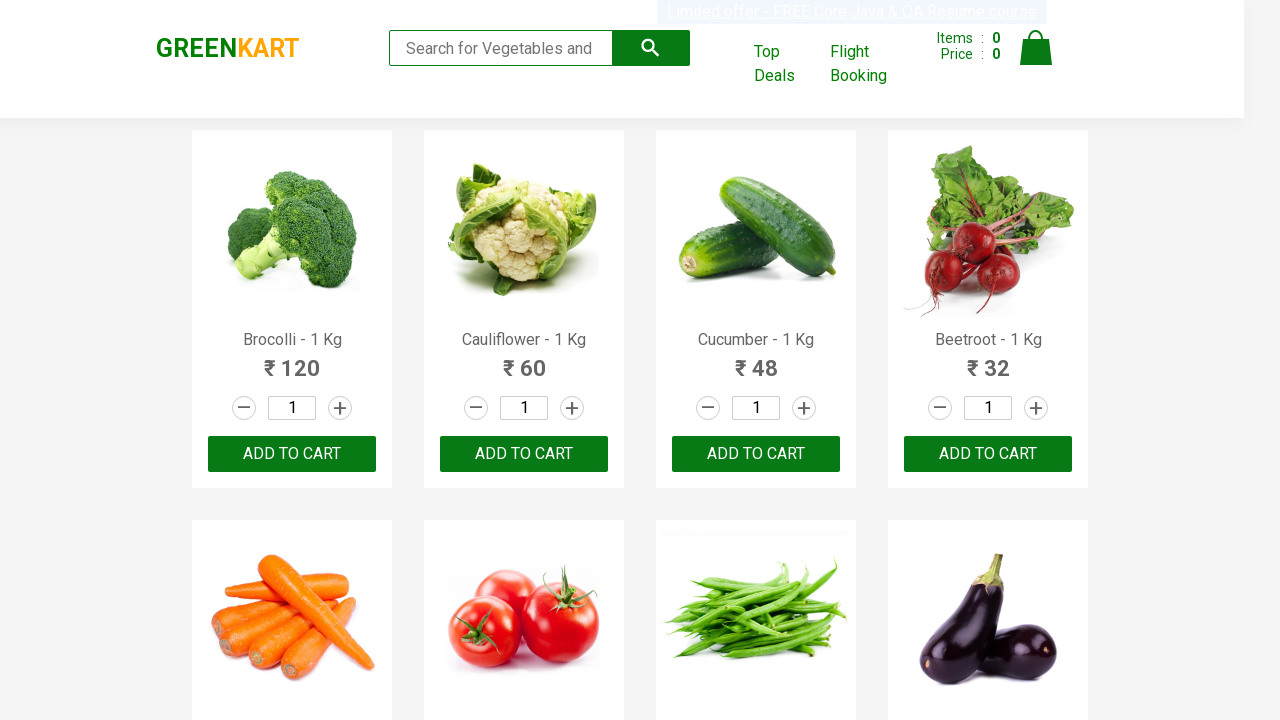

Filled search field with 'ca' on input.search-keyword
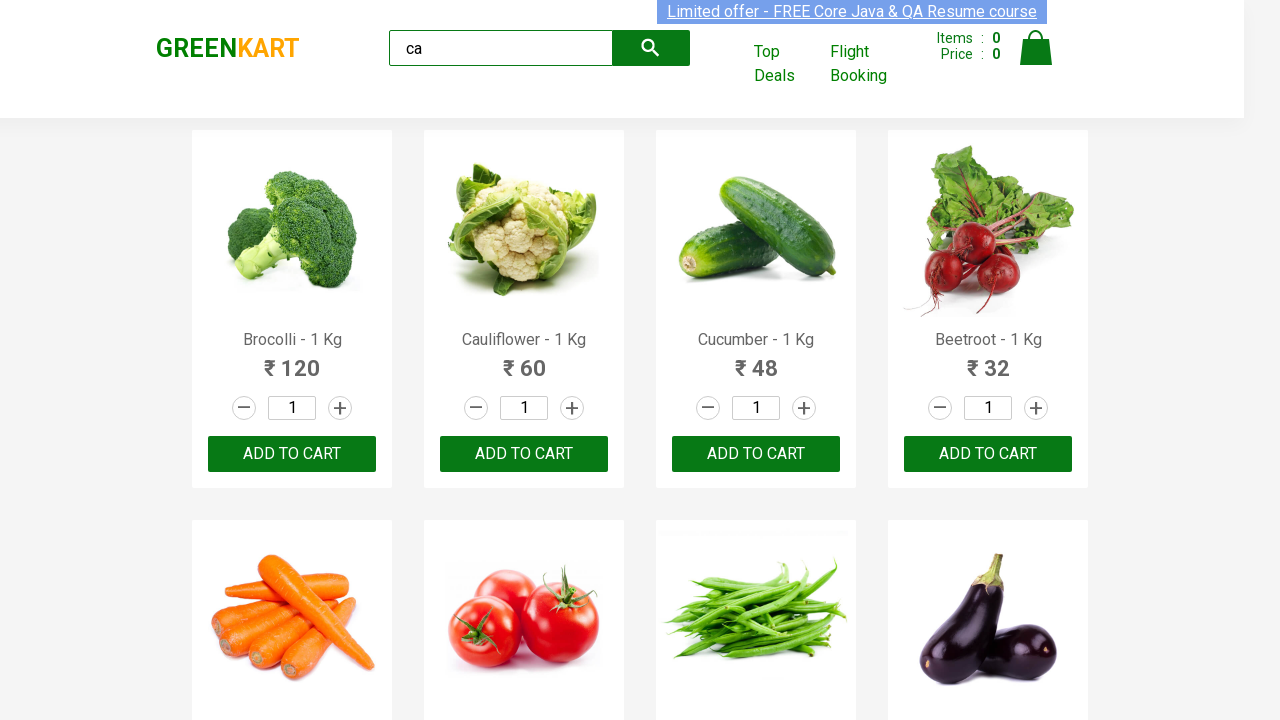

Waited 5 seconds for search results to update
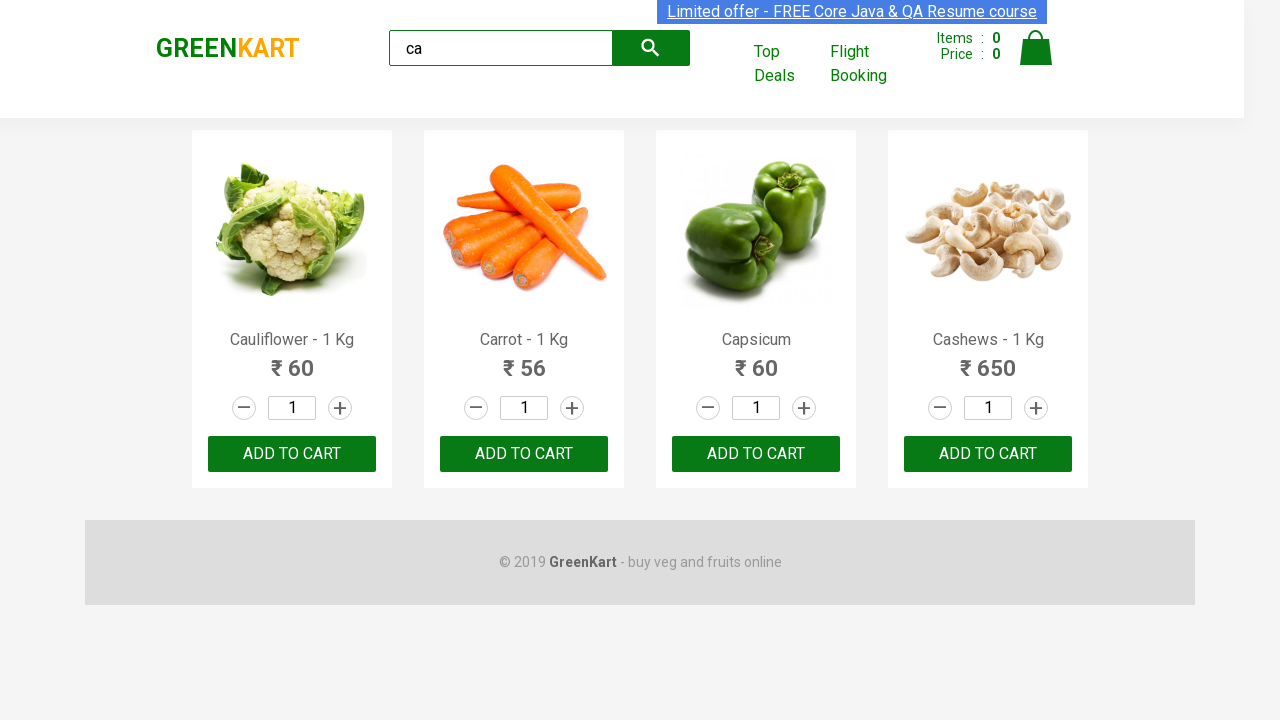

Retrieved 4 product names from search results
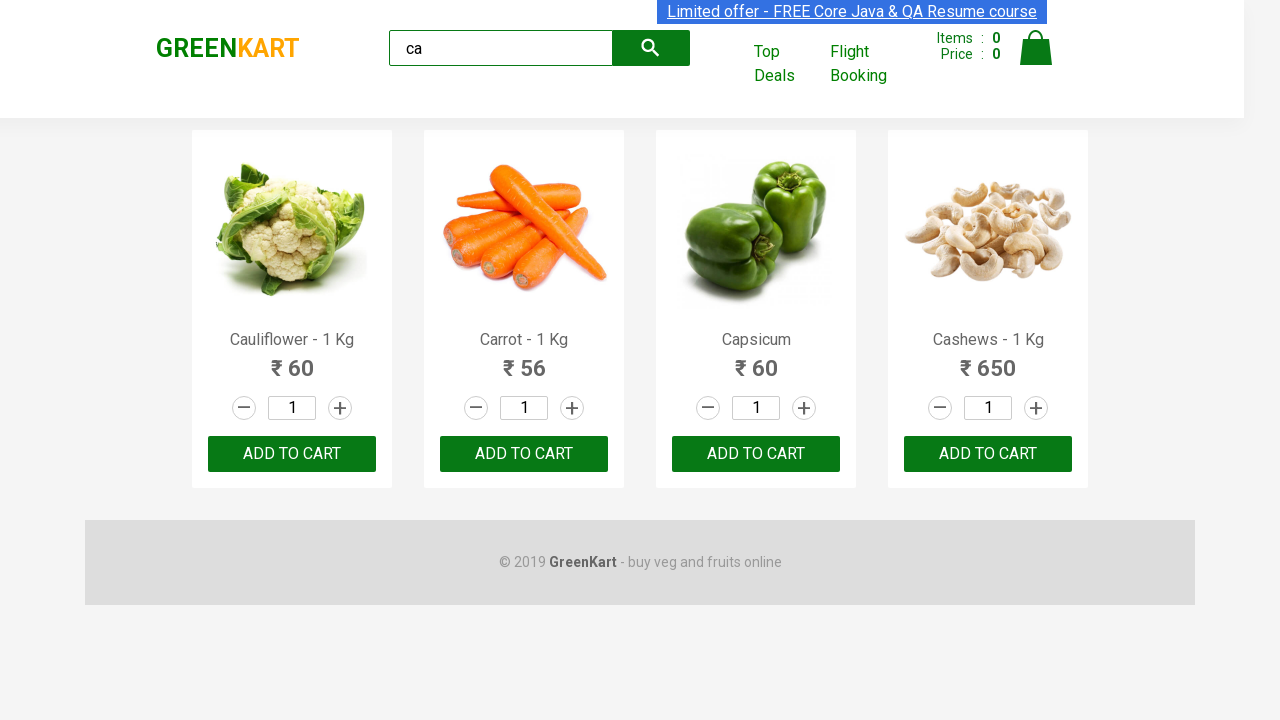

Located 4 'Add to Cart' buttons
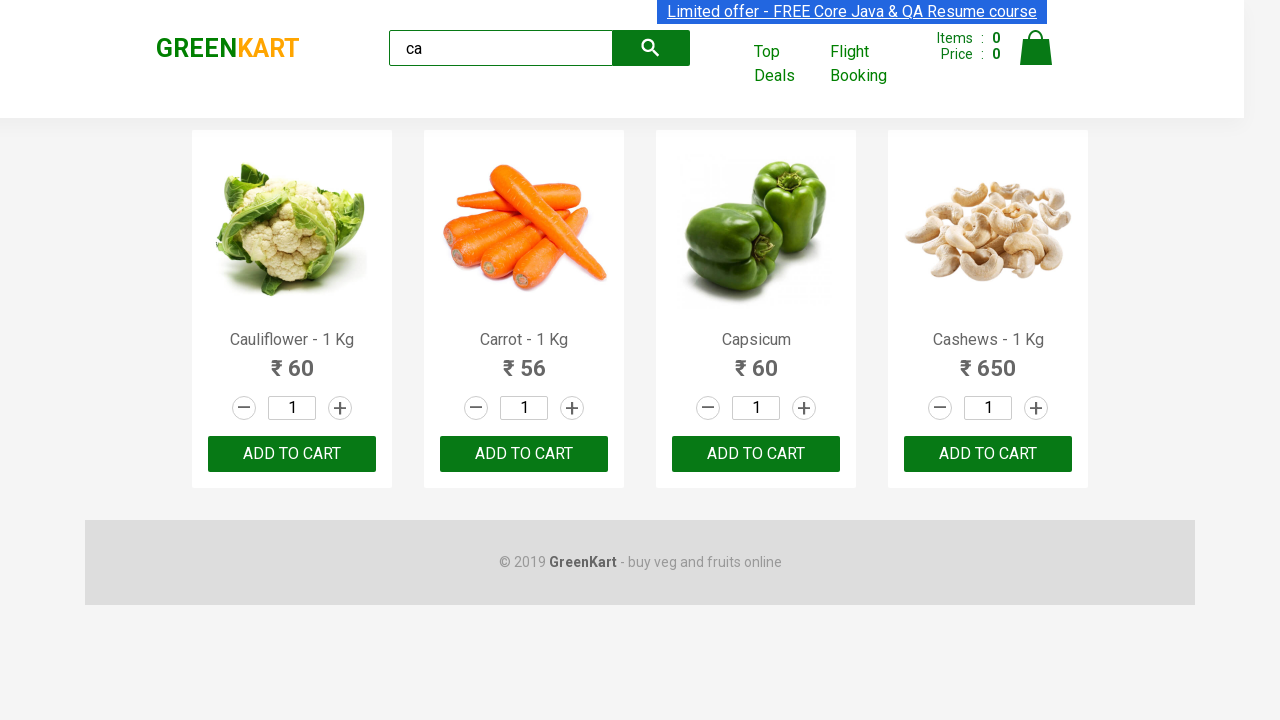

Clicked 'Add to Cart' button for a product at (292, 454) on div[class='product-action'] button >> nth=0
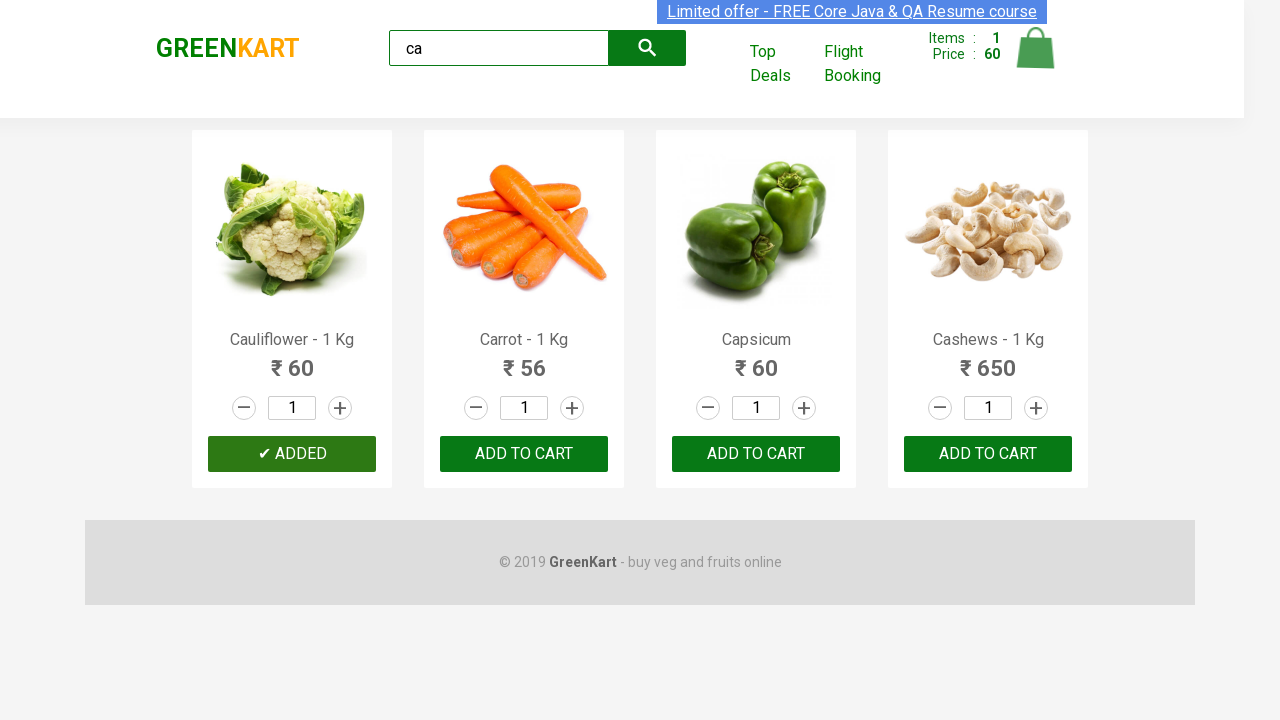

Clicked 'Add to Cart' button for a product at (524, 454) on div[class='product-action'] button >> nth=1
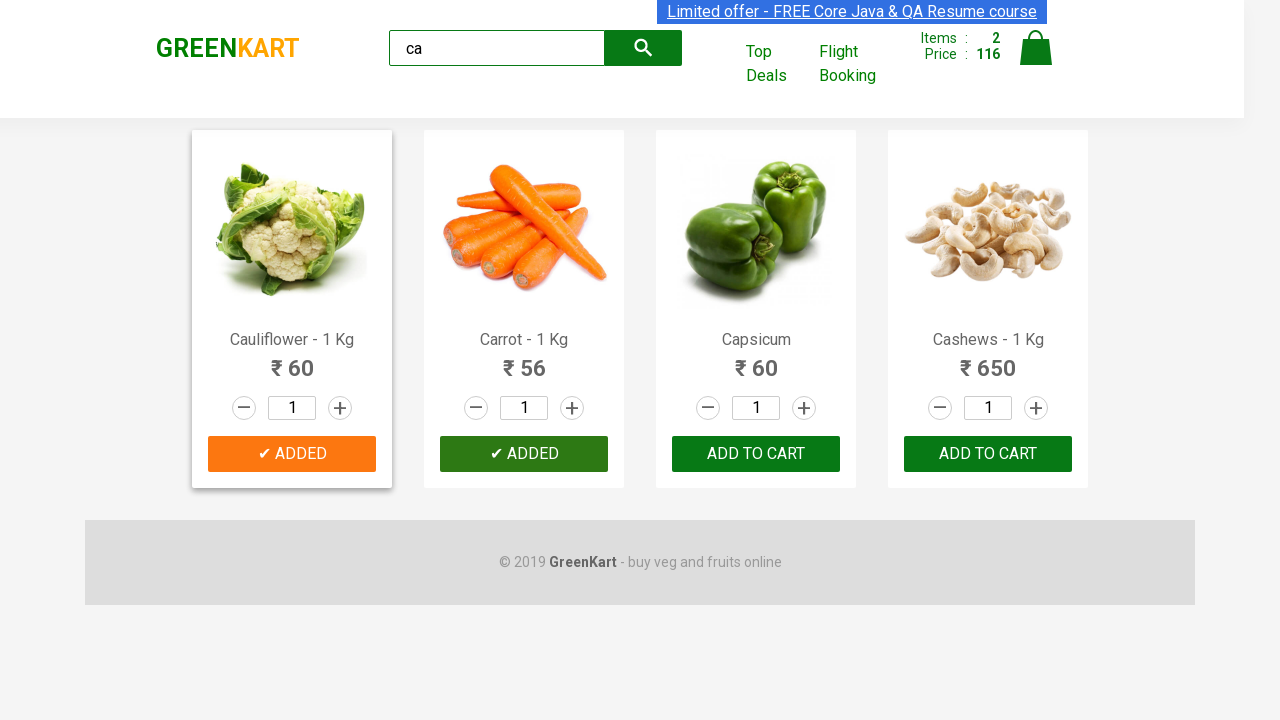

Clicked 'Add to Cart' button for a product at (756, 454) on div[class='product-action'] button >> nth=2
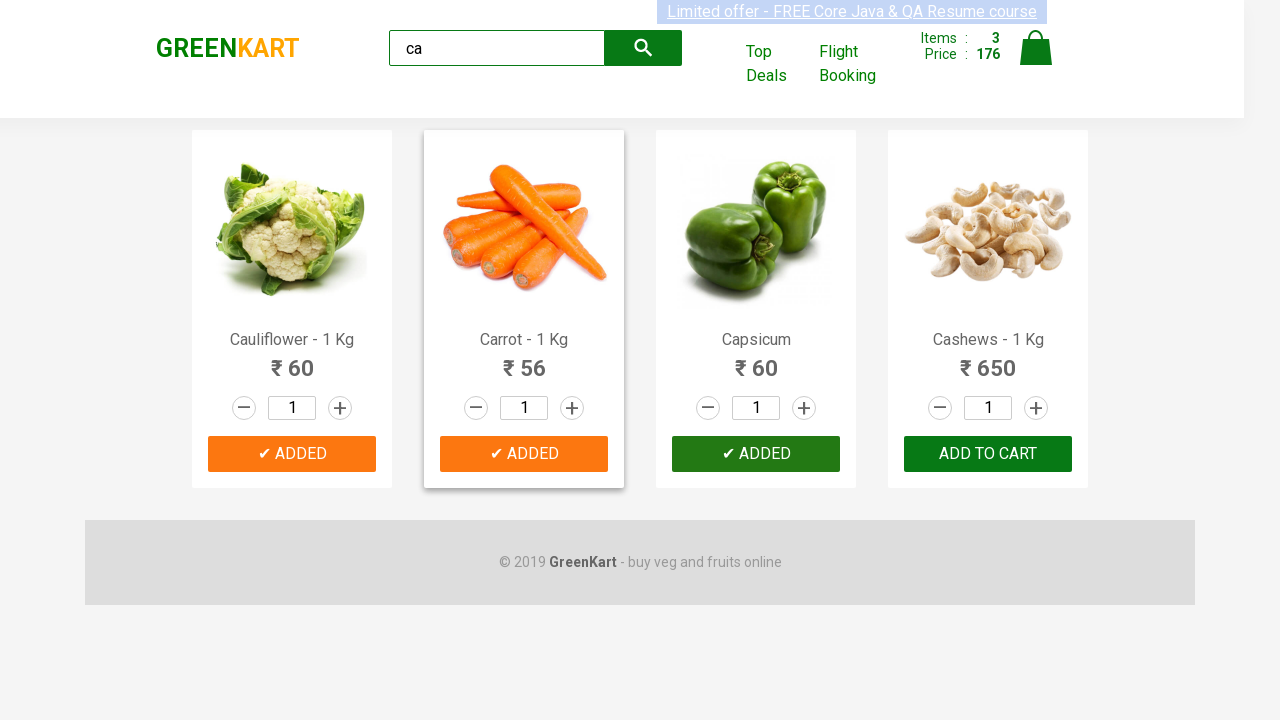

Clicked 'Add to Cart' button for a product at (988, 454) on div[class='product-action'] button >> nth=3
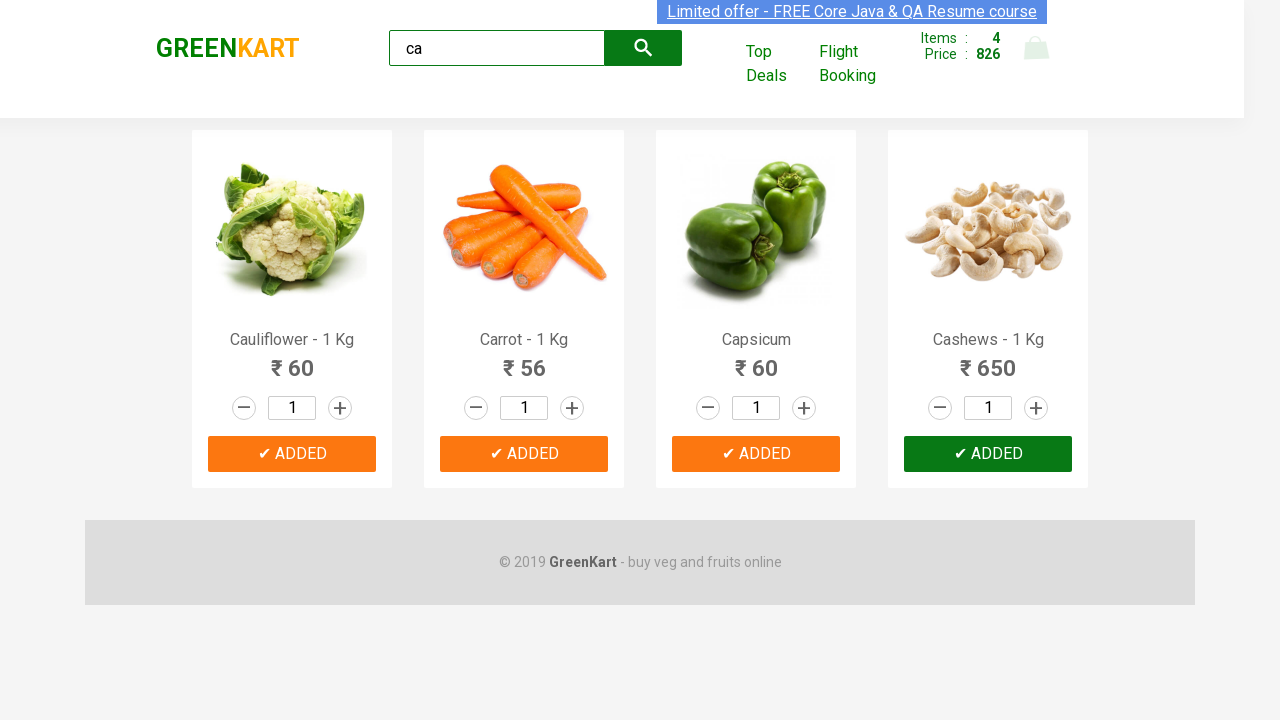

Clicked cart icon to open cart at (1036, 48) on img[alt='Cart']
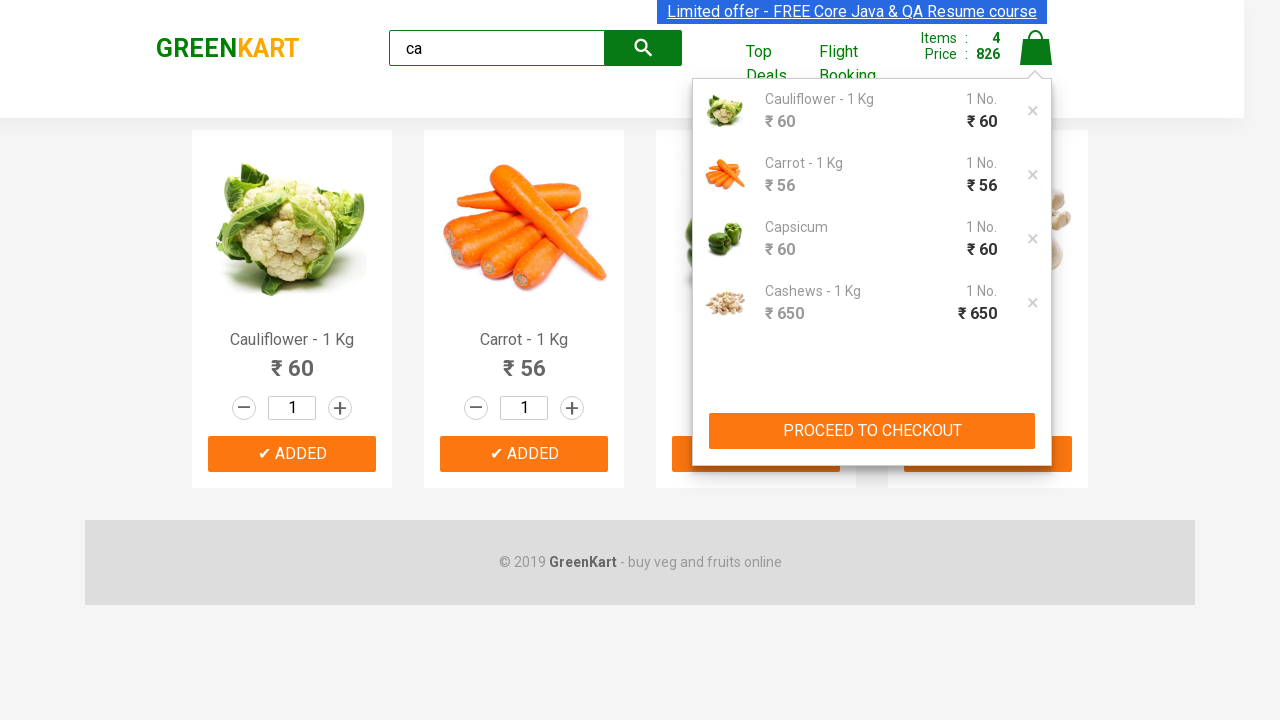

Clicked button to proceed to checkout at (872, 431) on div[class='action-block'] button
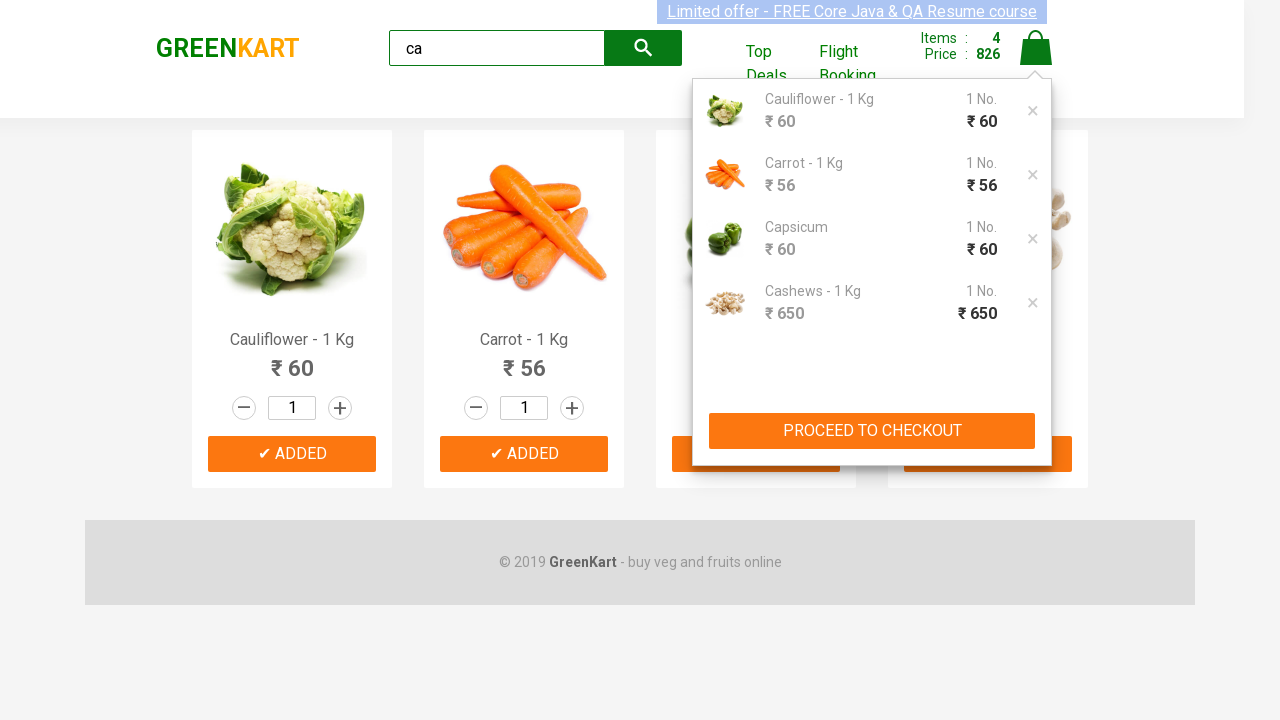

Waited 4 seconds for checkout page to load
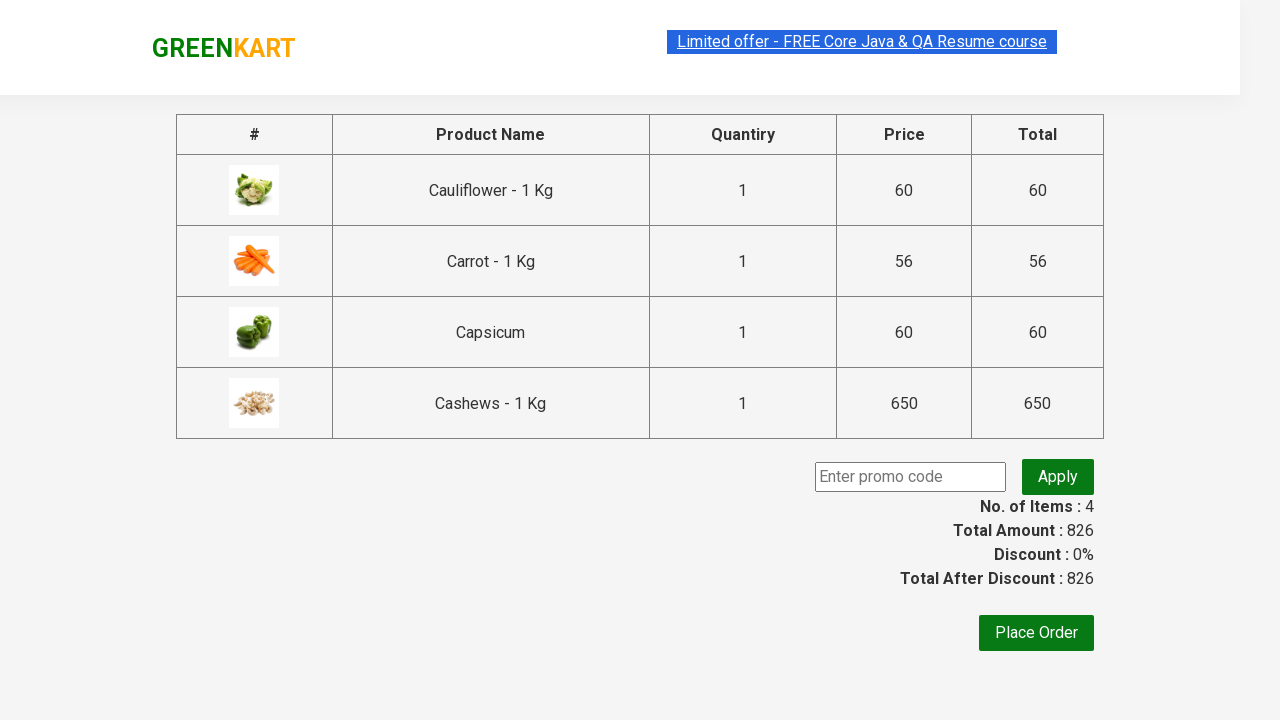

Retrieved 4 product names from checkout cart
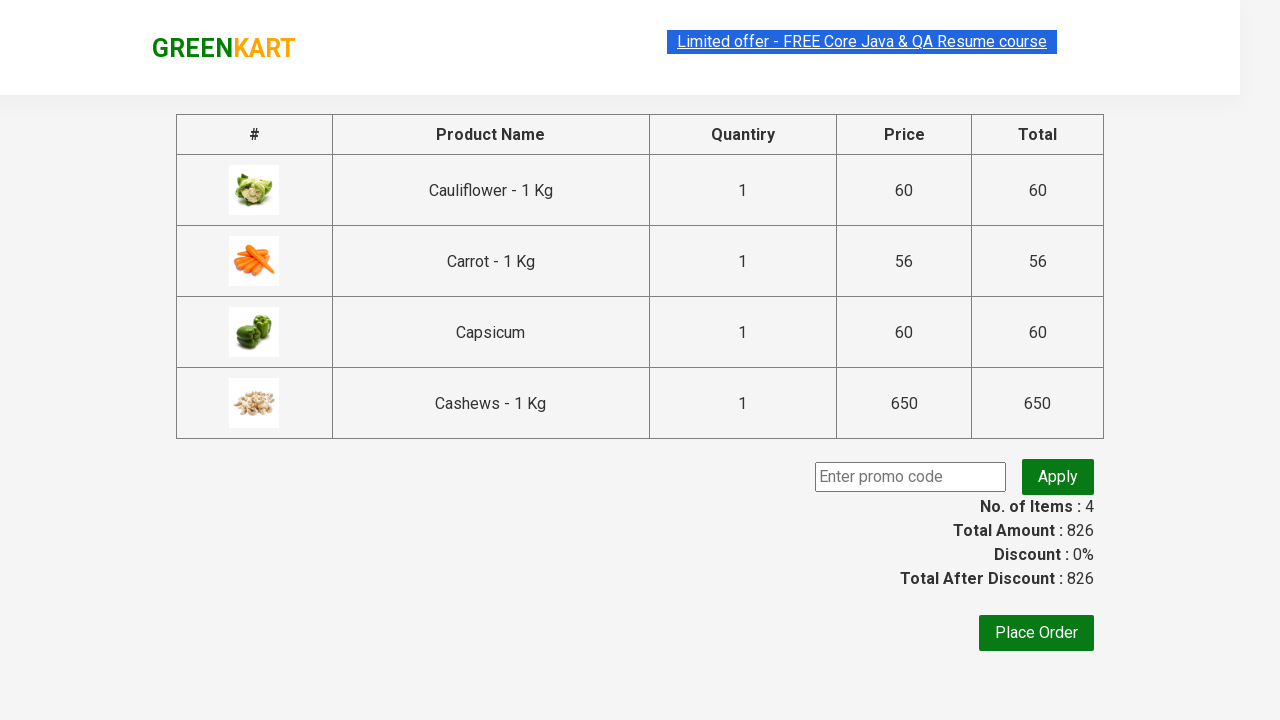

Verified all 4 items in cart match the searched products
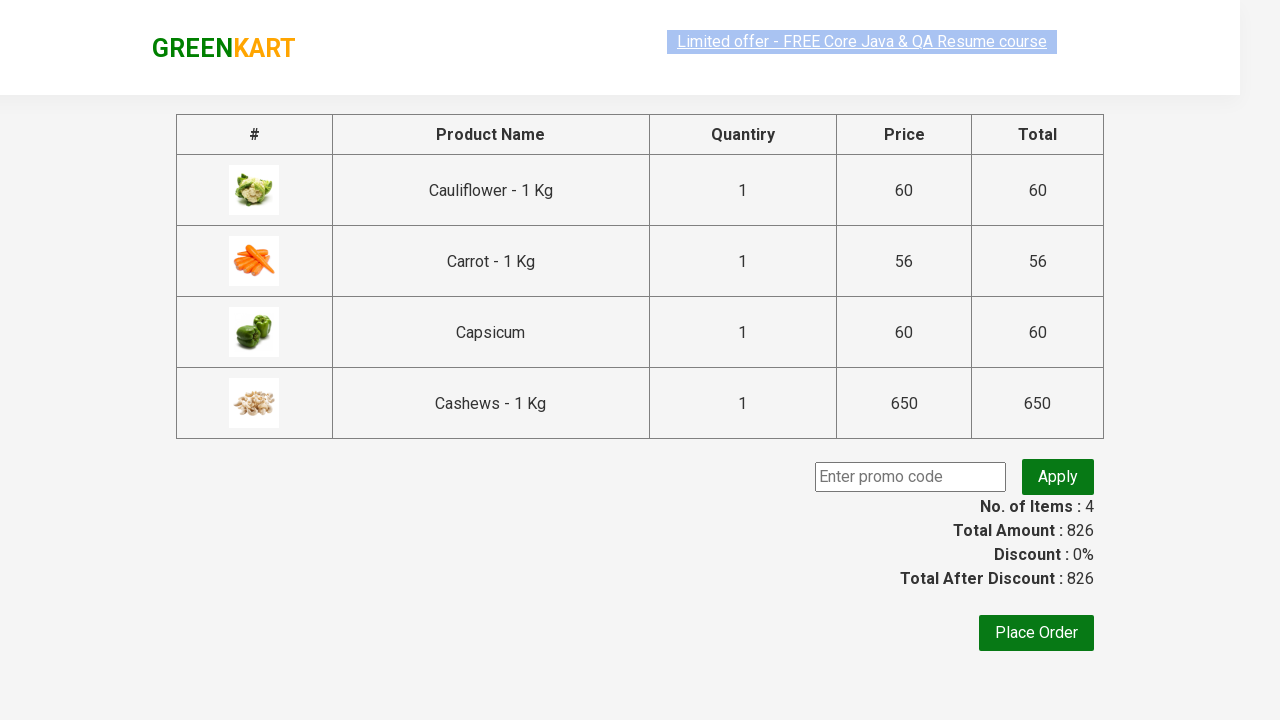

Assertion passed: All searched products successfully added to cart
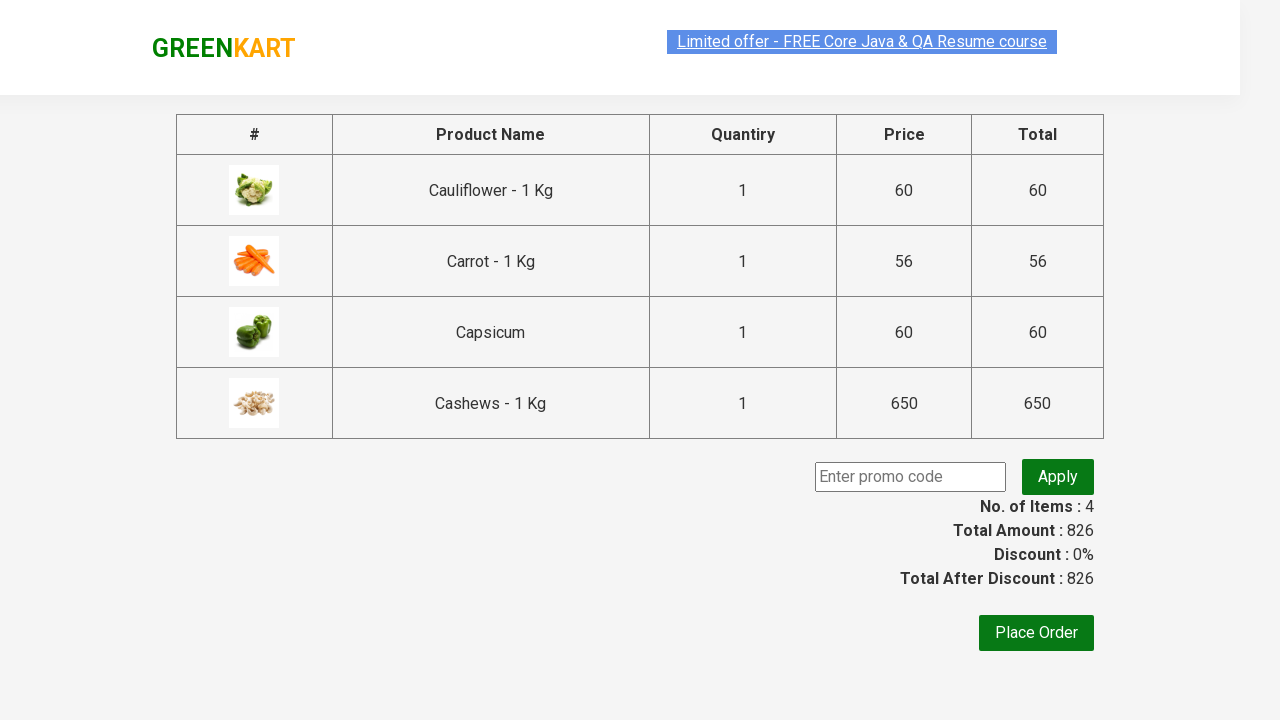

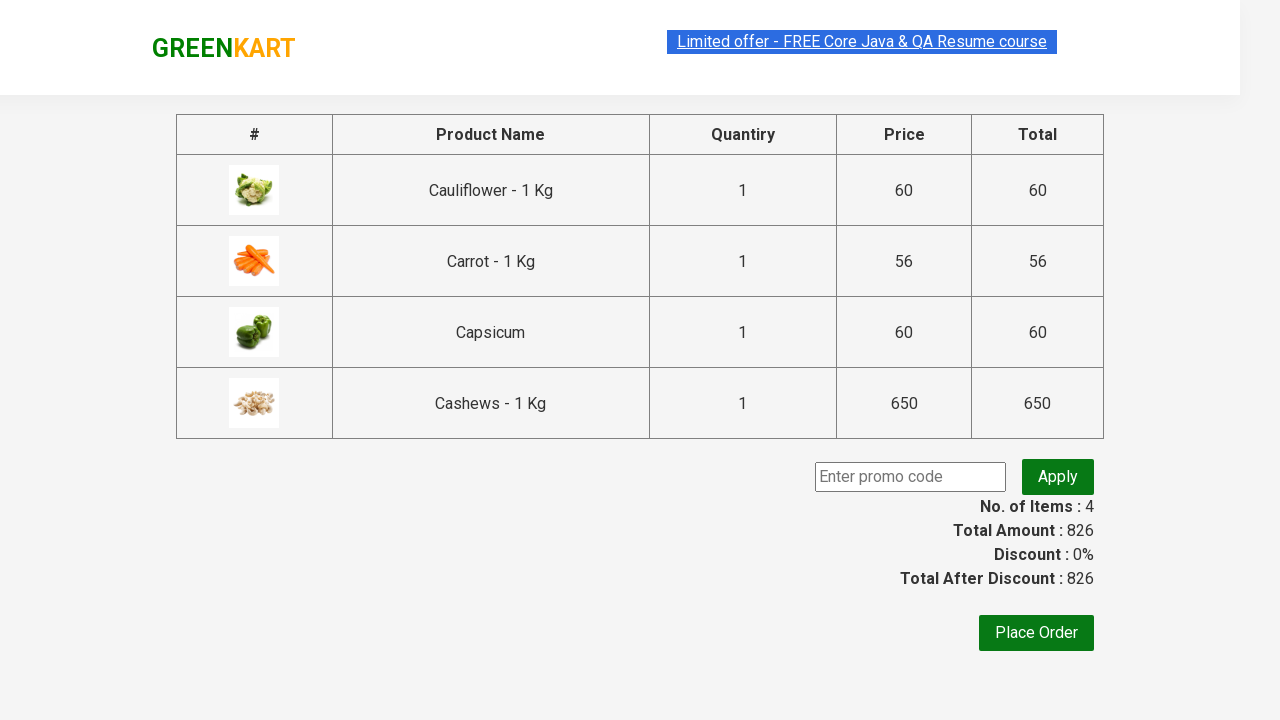